Tests drag and drop functionality on jQuery UI demo page by dragging an element and dropping it onto a target area within an iframe, then navigates to the Resizable demo.

Starting URL: https://jqueryui.com/droppable/

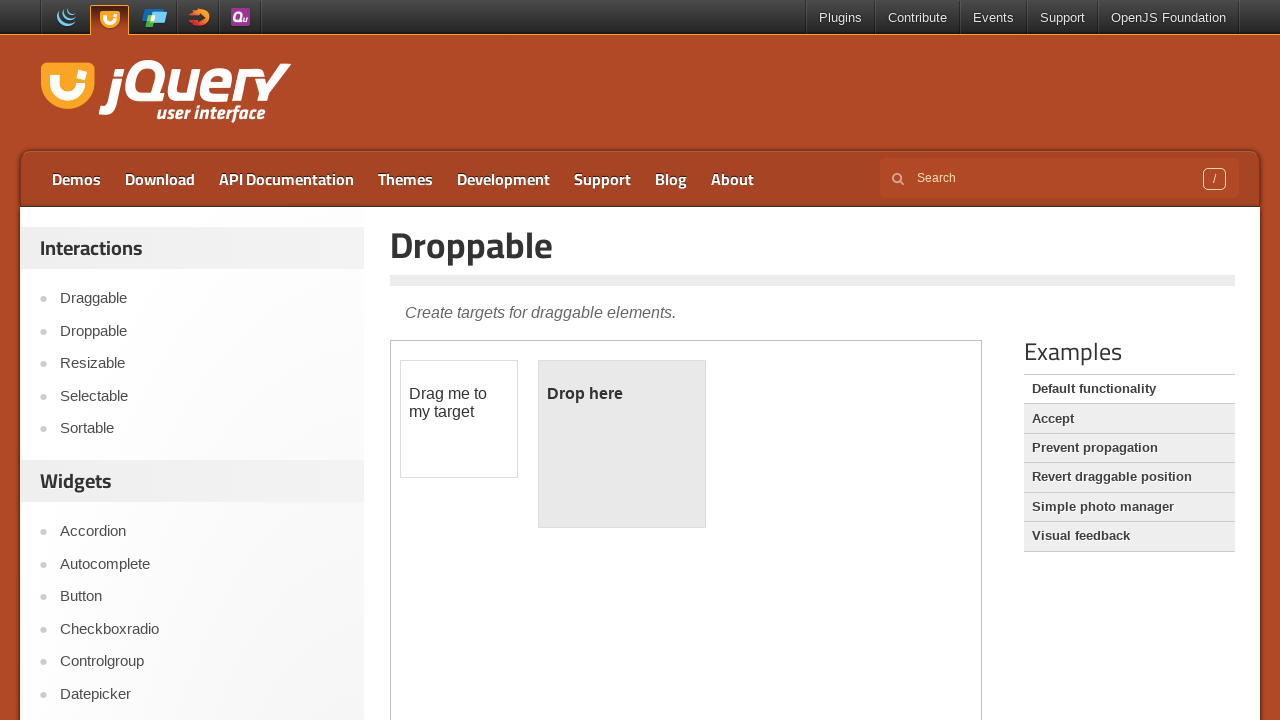

Located demo iframe
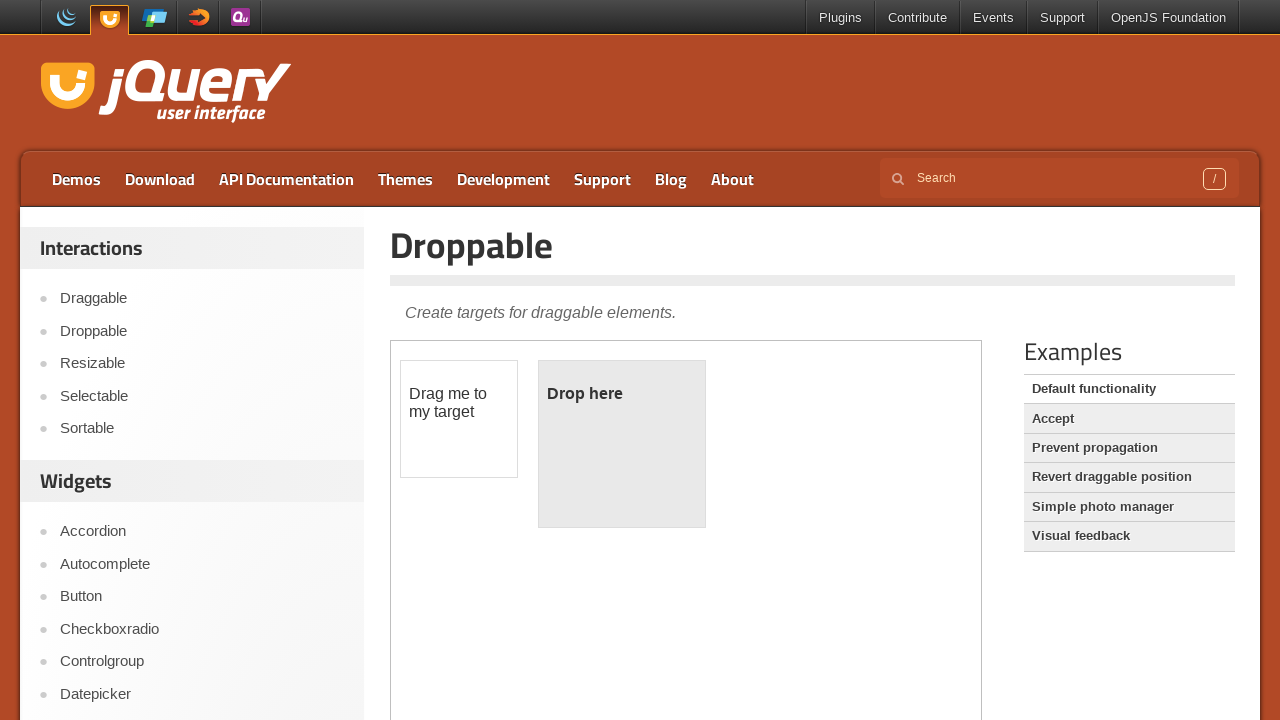

Located draggable element within iframe
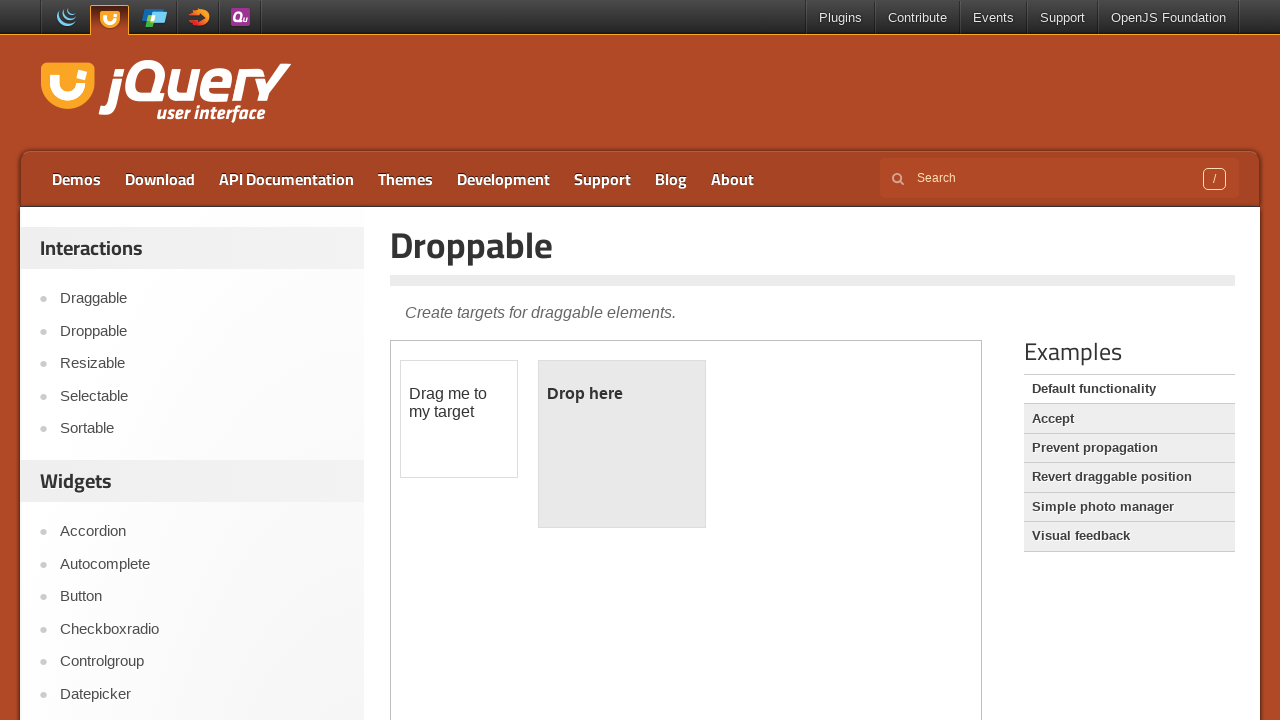

Located droppable target element within iframe
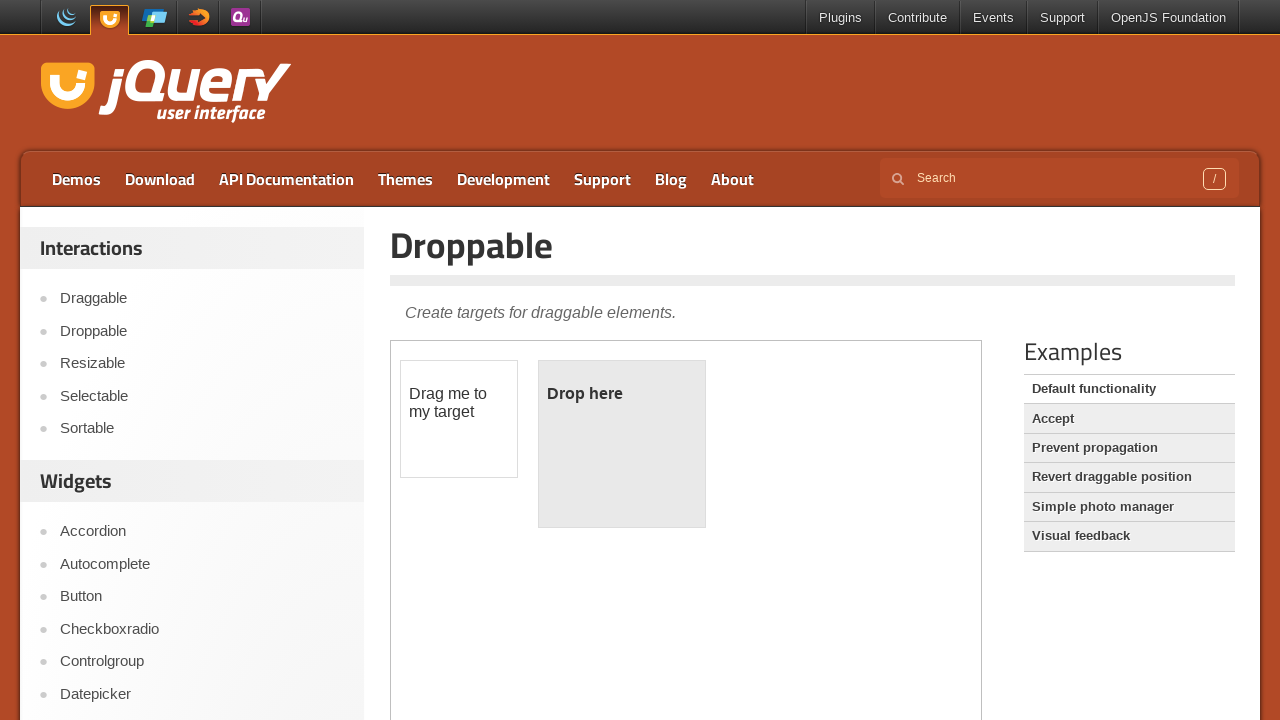

Dragged element onto droppable target area at (622, 444)
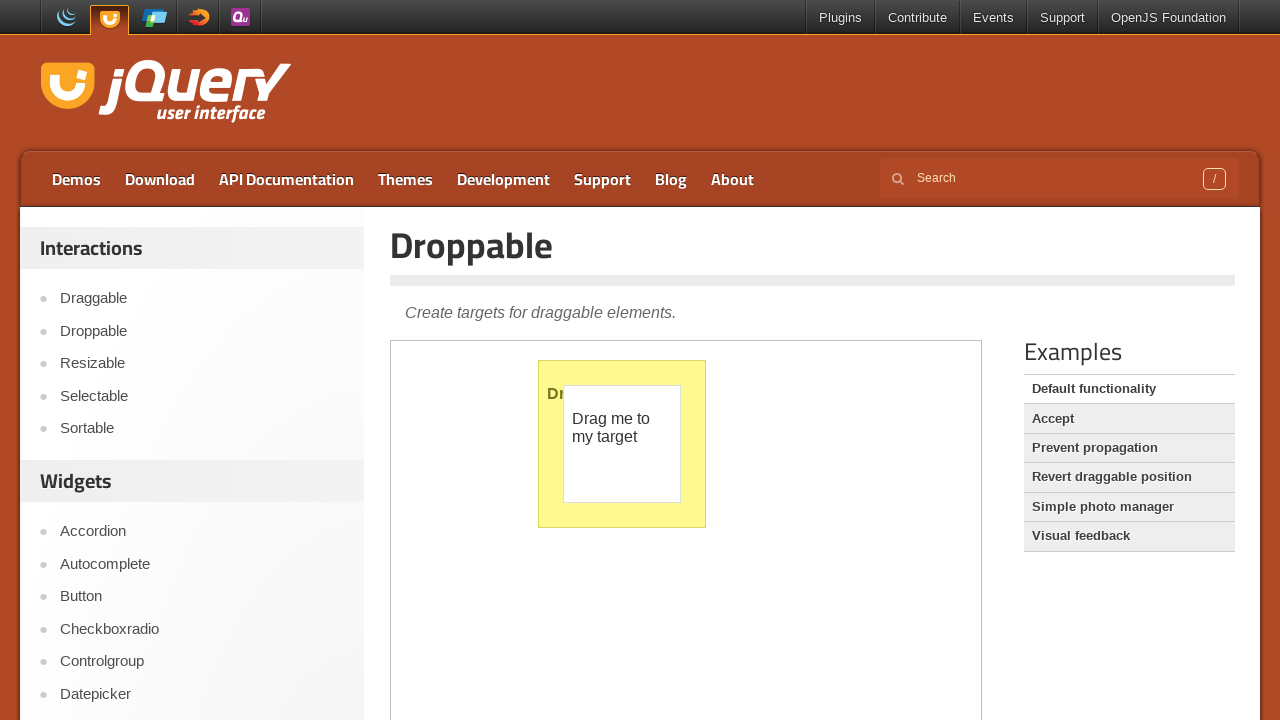

Clicked on Resizable demo link at (202, 364) on a:text('Resizable')
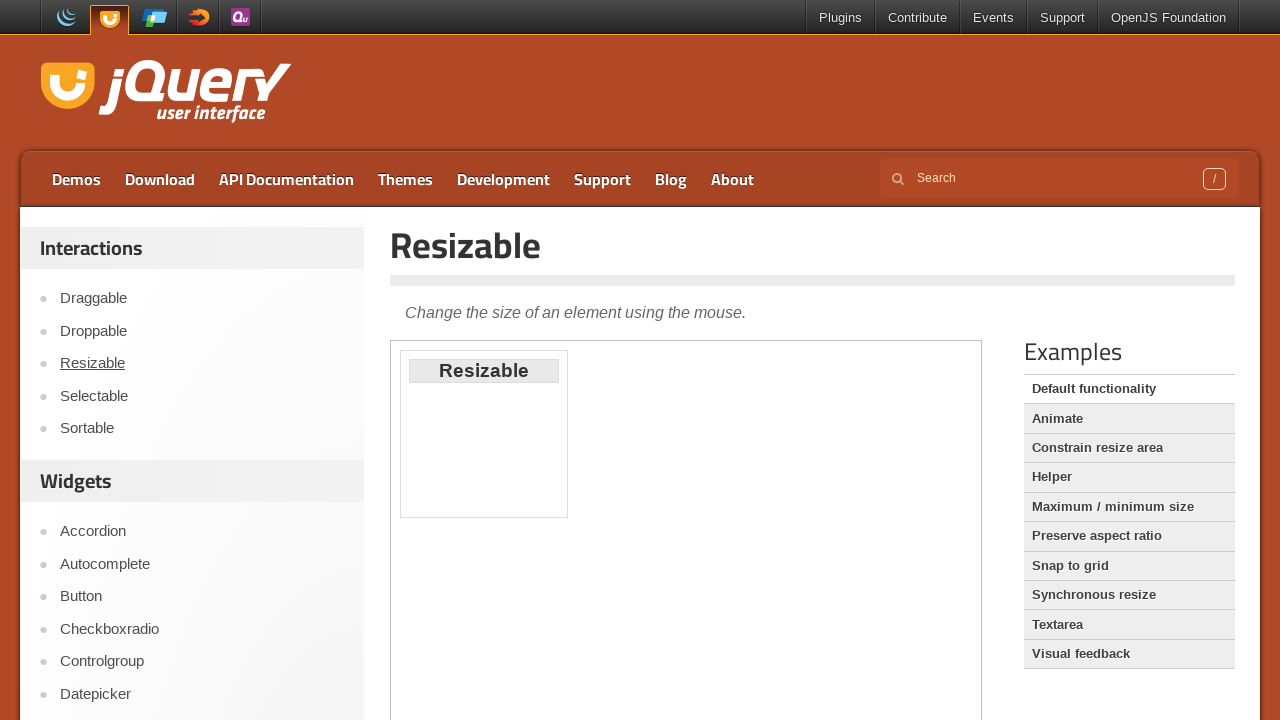

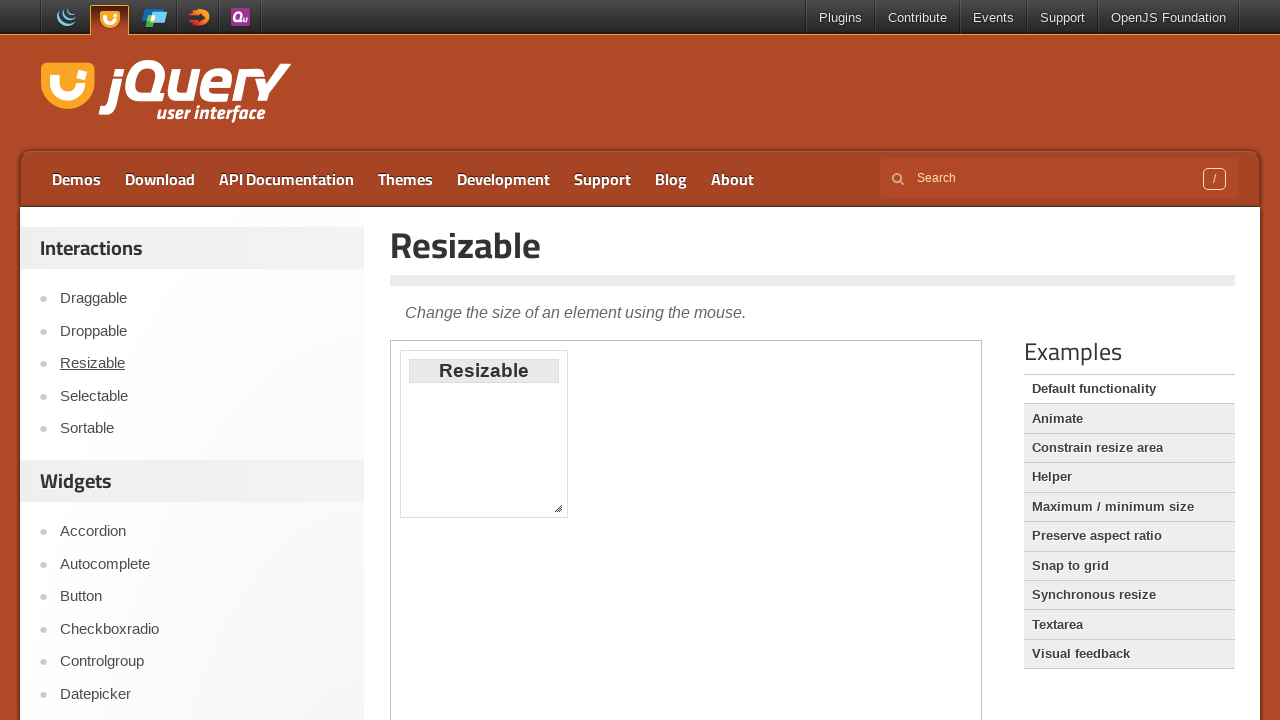